Navigates to a demo table page and extracts employee information from different departments by parsing table rows and columns

Starting URL: http://automationbykrishna.com/#

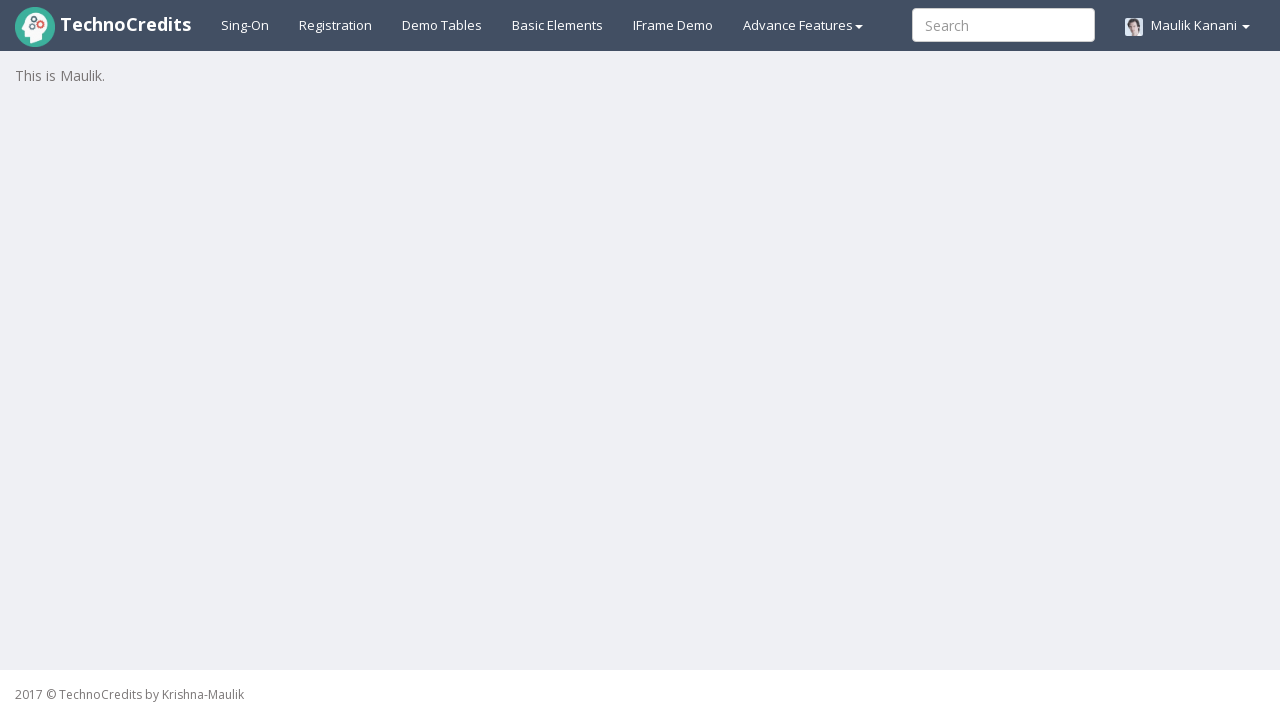

Clicked on Demo Tables link at (442, 25) on text=Demo Tables
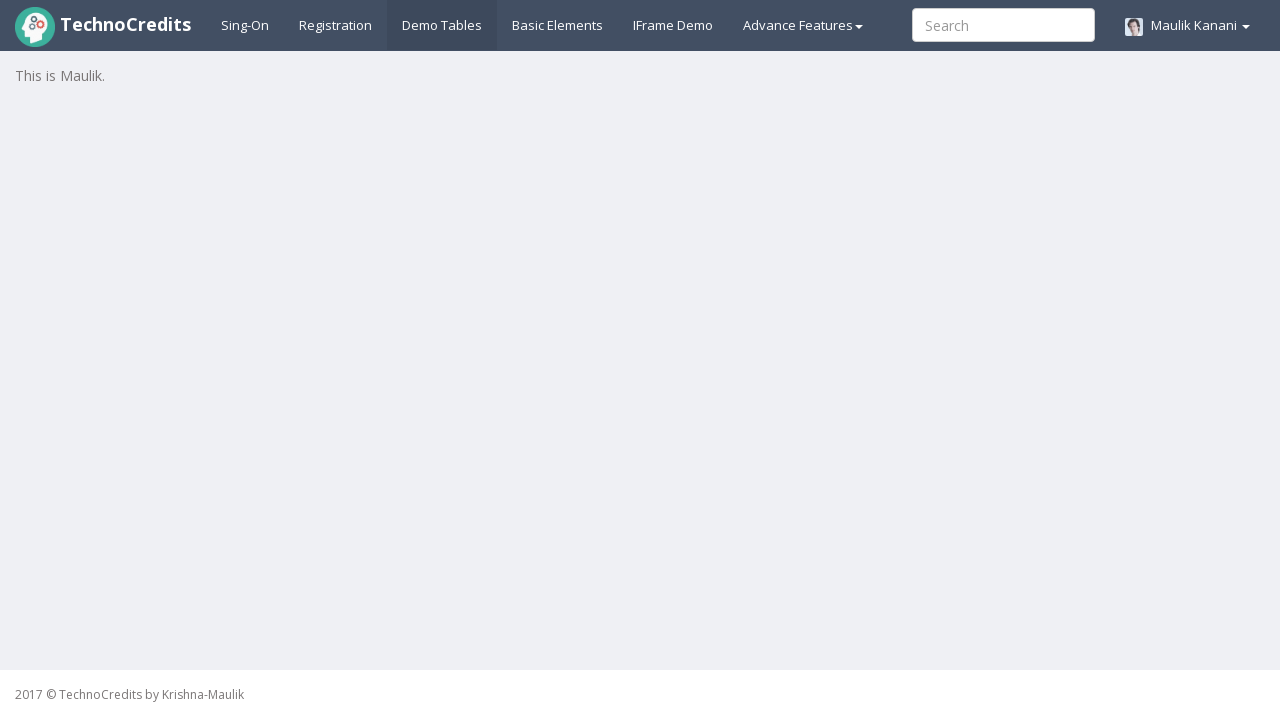

Table with class 'table table-striped' loaded
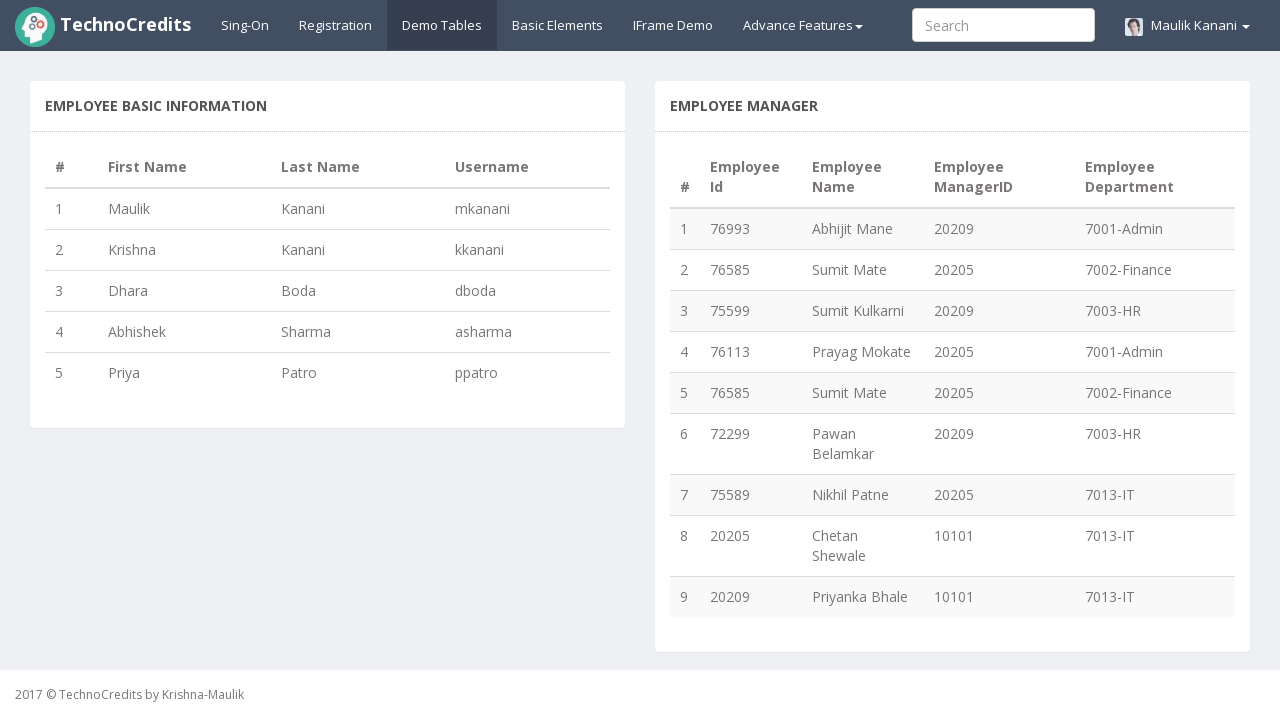

Retrieved 9 table rows from employee data
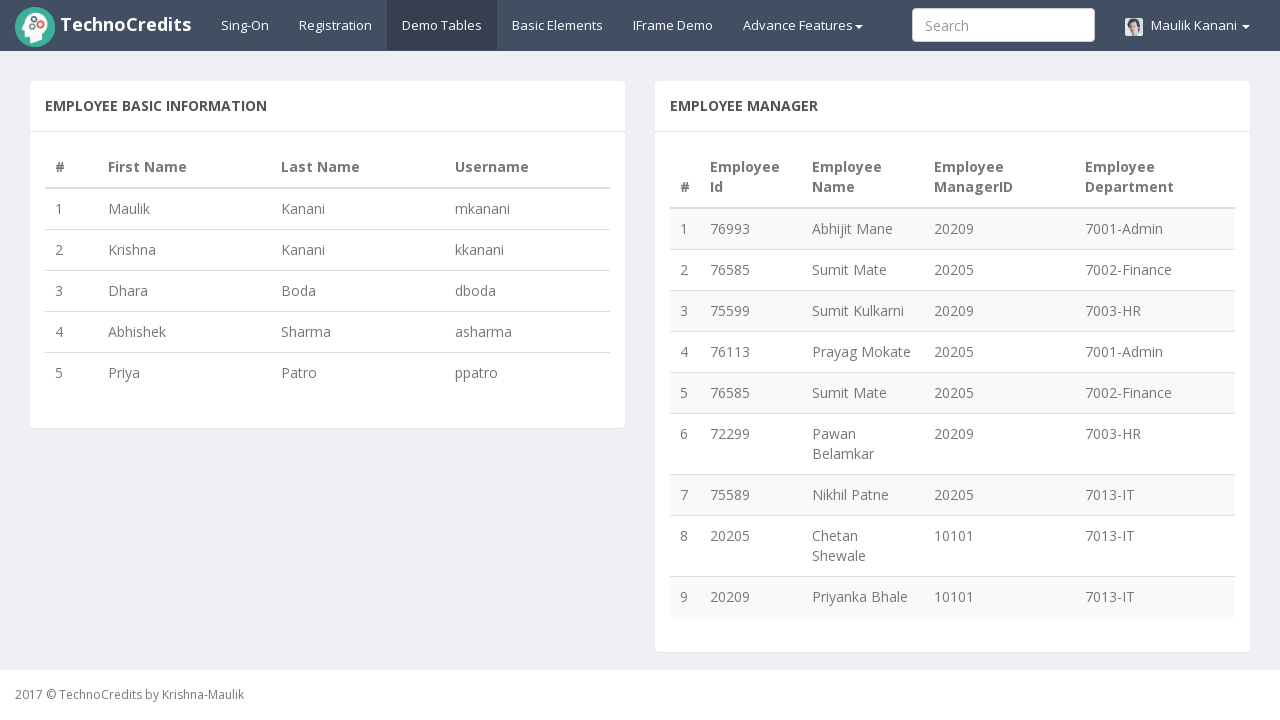

Extracted employee 'Abhijit Mane' from department '7001-Admin' (row 1)
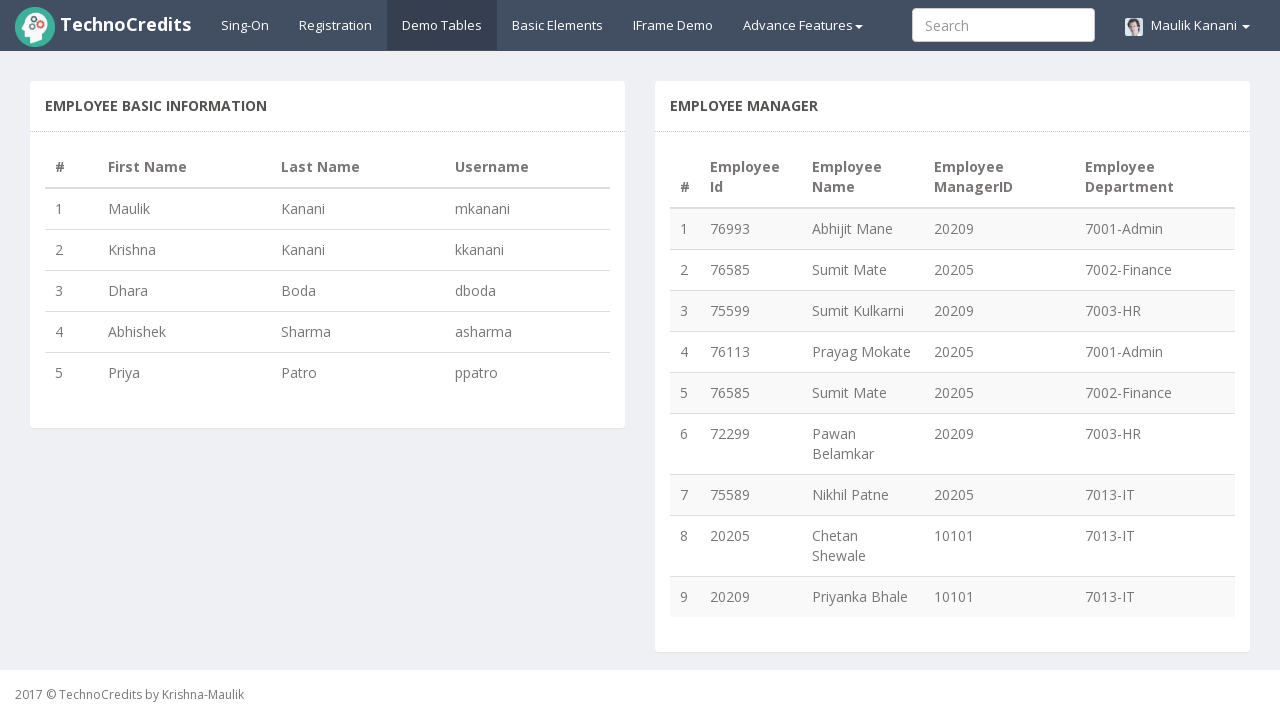

Extracted employee 'Sumit Mate' from department '7002-Finance' (row 2)
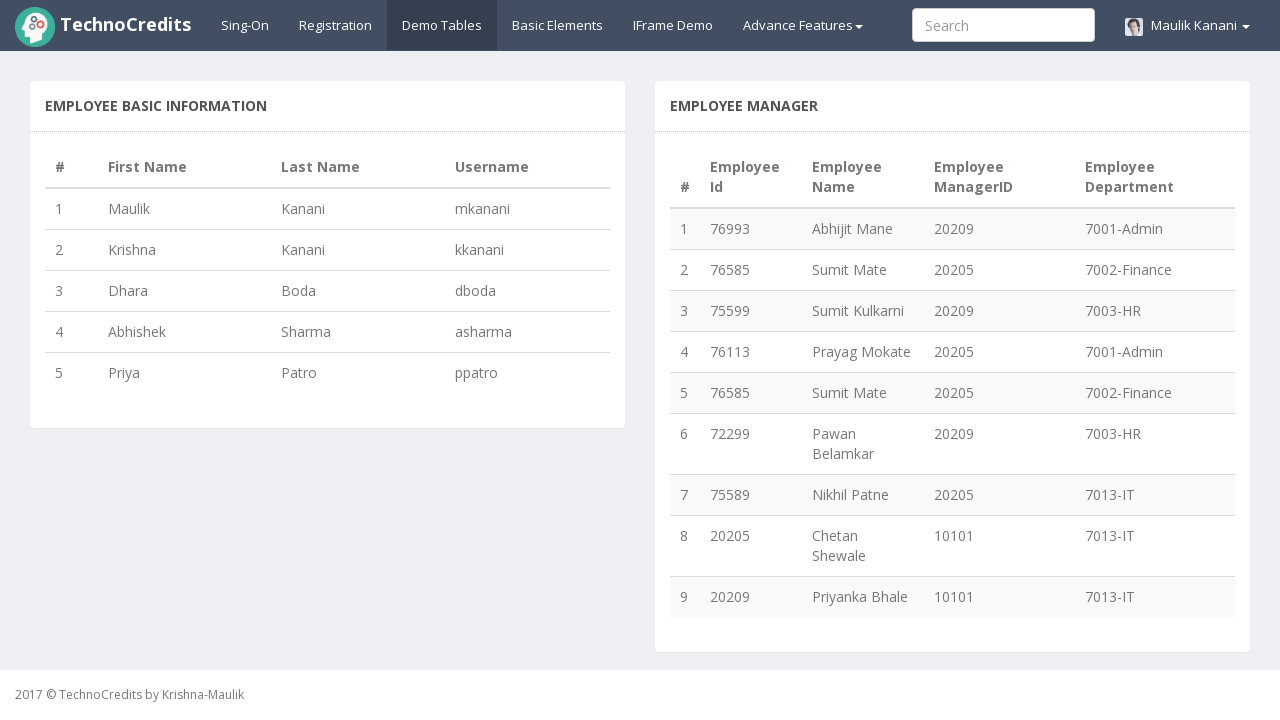

Extracted employee 'Sumit Kulkarni' from department '7003-HR' (row 3)
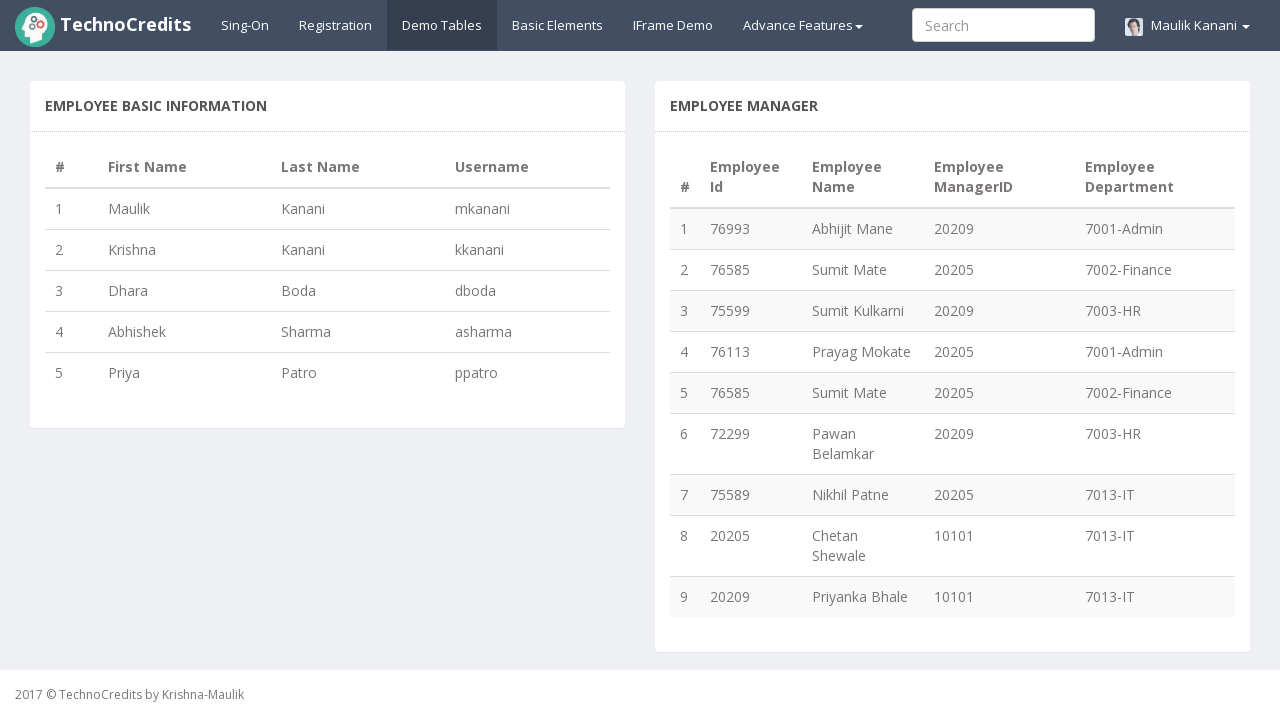

Extracted employee 'Prayag Mokate' from department '7001-Admin' (row 4)
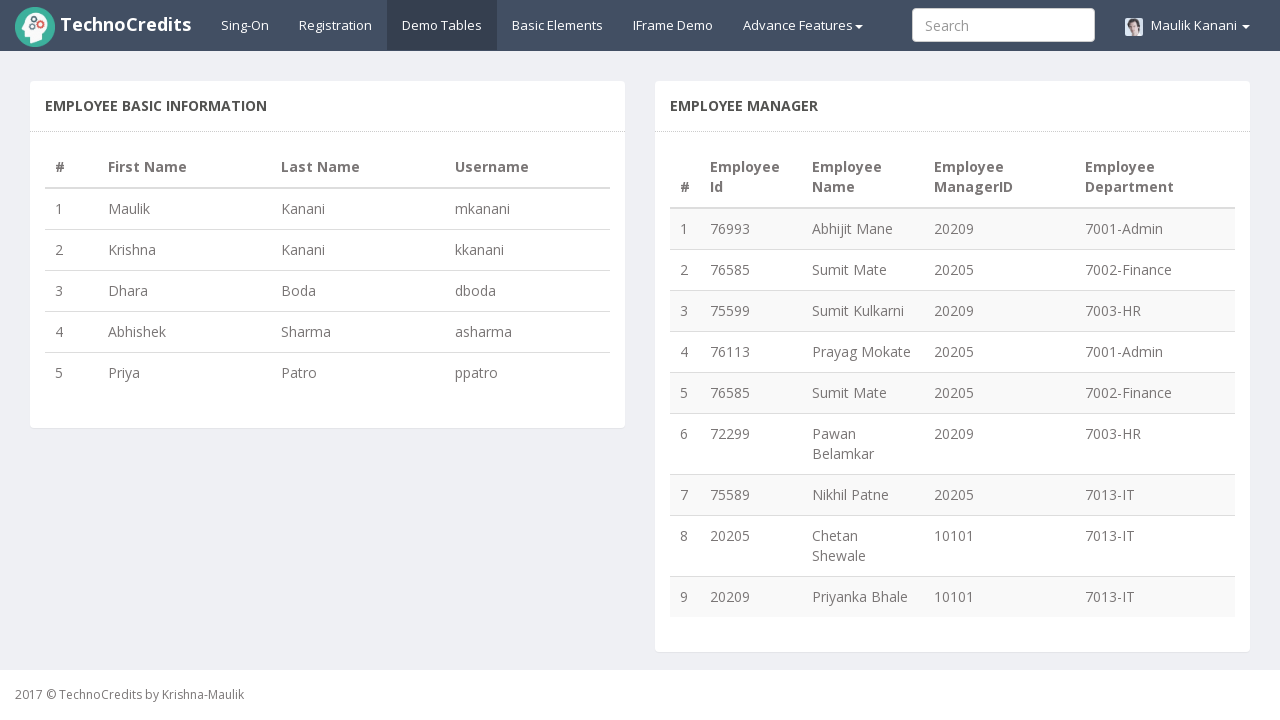

Extracted employee 'Sumit Mate' from department '7002-Finance' (row 5)
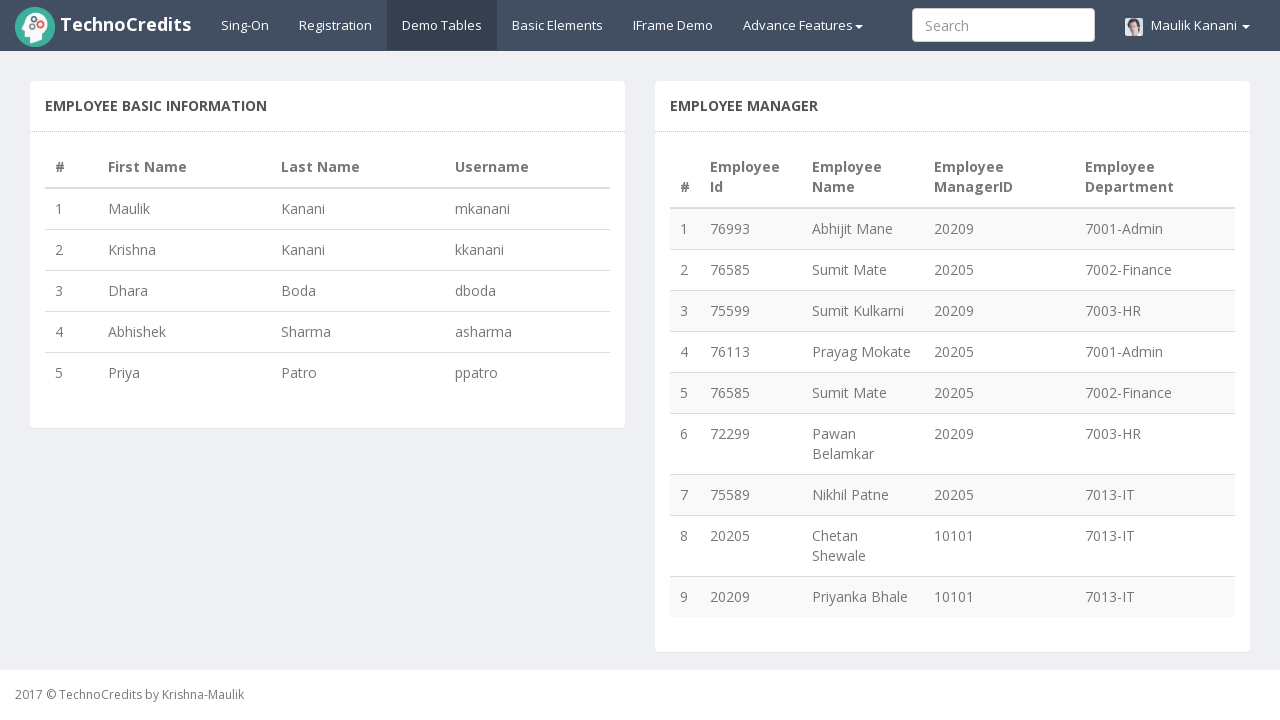

Extracted employee 'Pawan Belamkar' from department '7003-HR' (row 6)
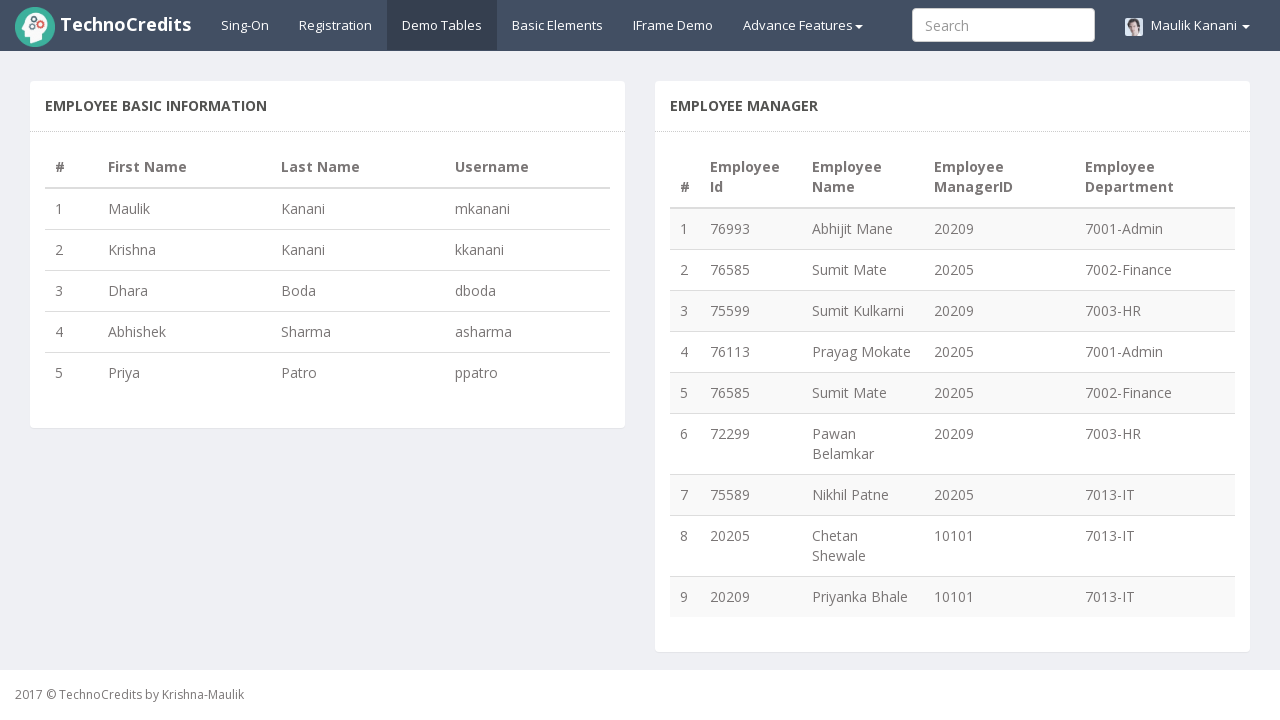

Extracted employee 'Nikhil Patne' from department '7013-IT' (row 7)
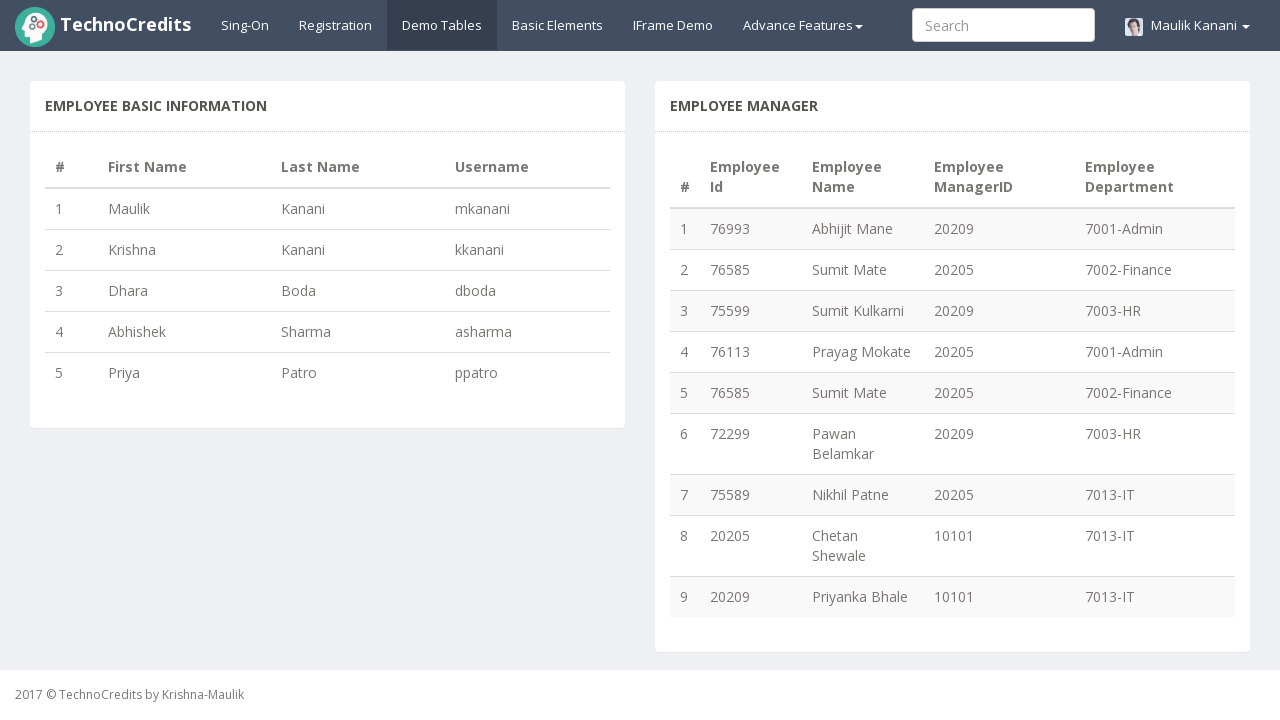

Extracted employee 'Chetan Shewale' from department '7013-IT' (row 8)
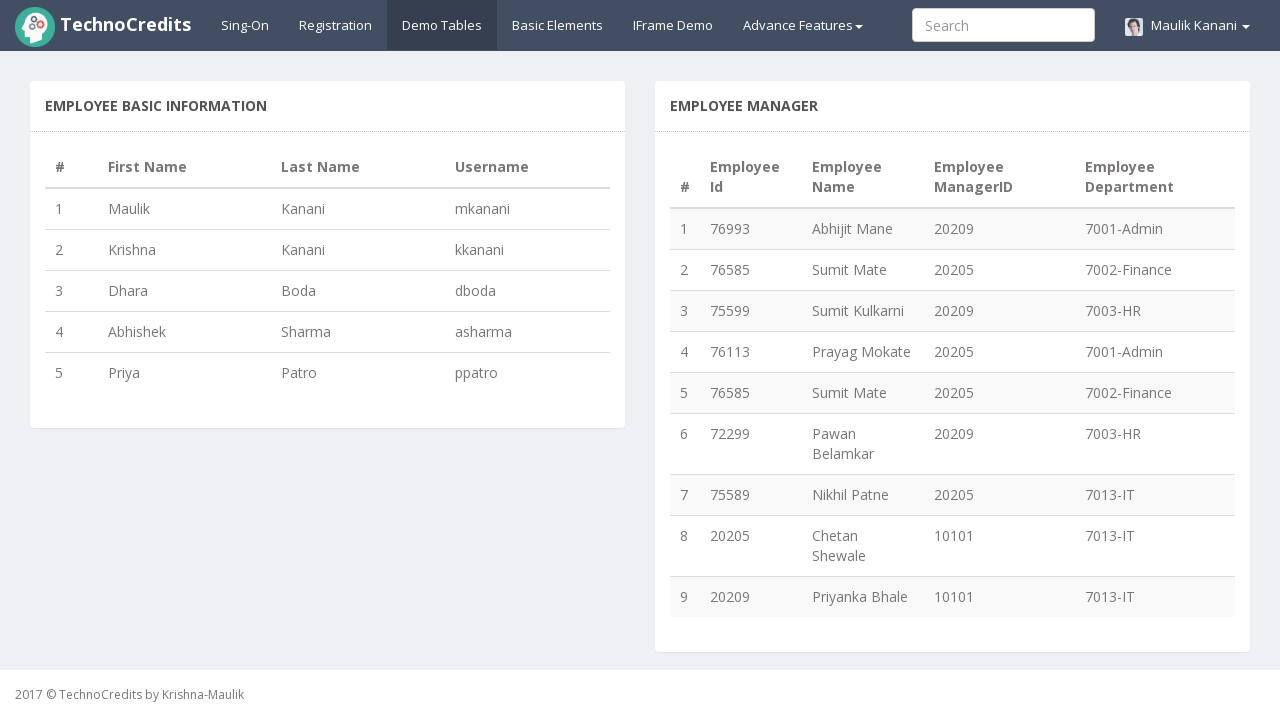

Extracted employee 'Priyanka Bhale' from department '7013-IT' (row 9)
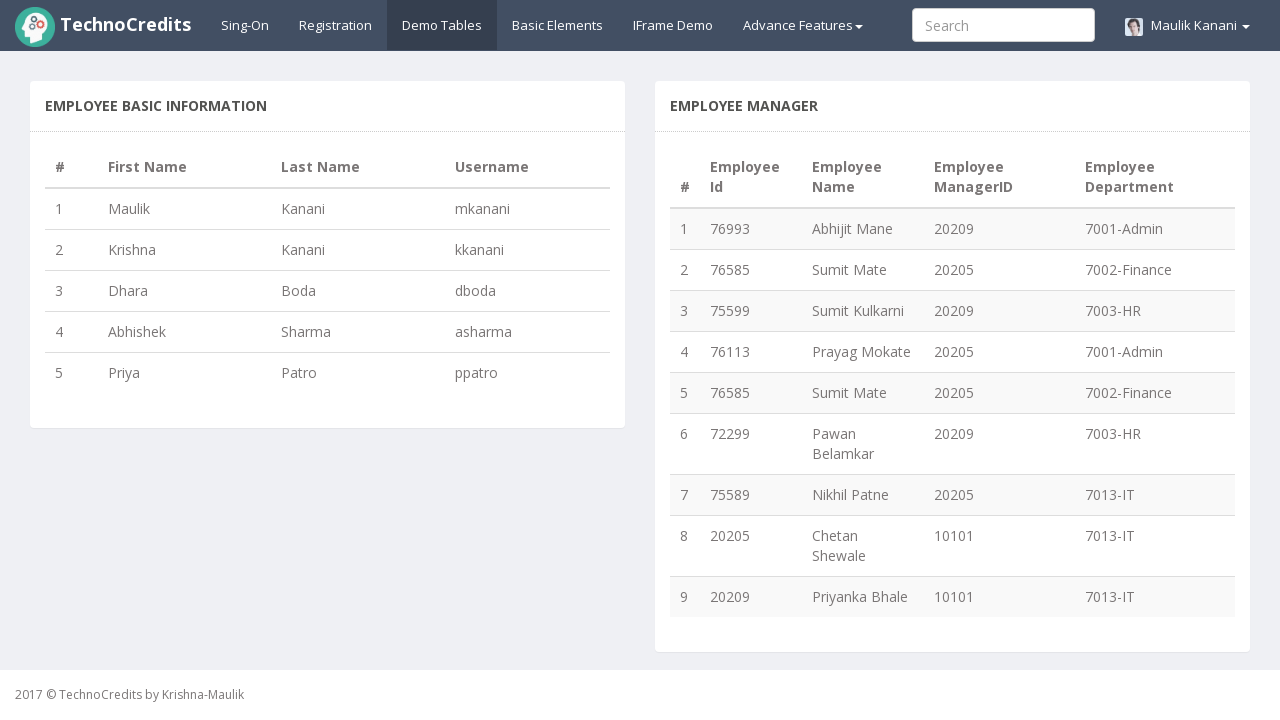

Completed employee data extraction and grouping by department
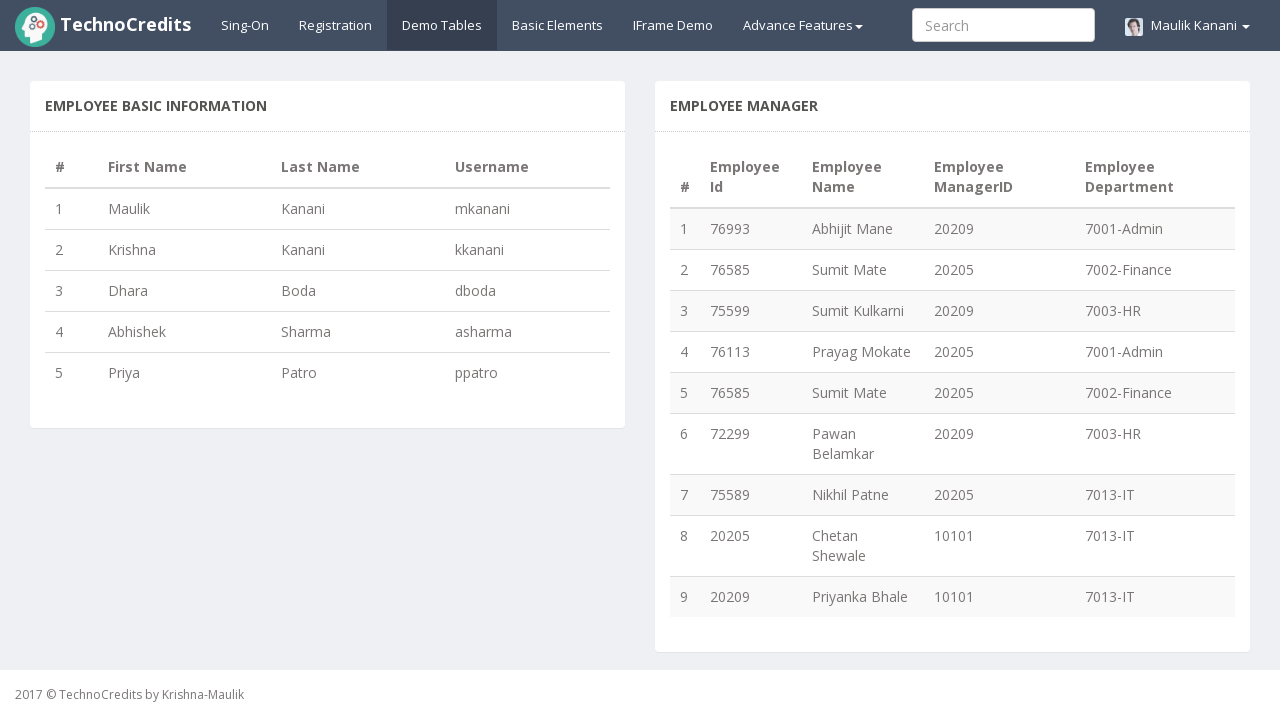

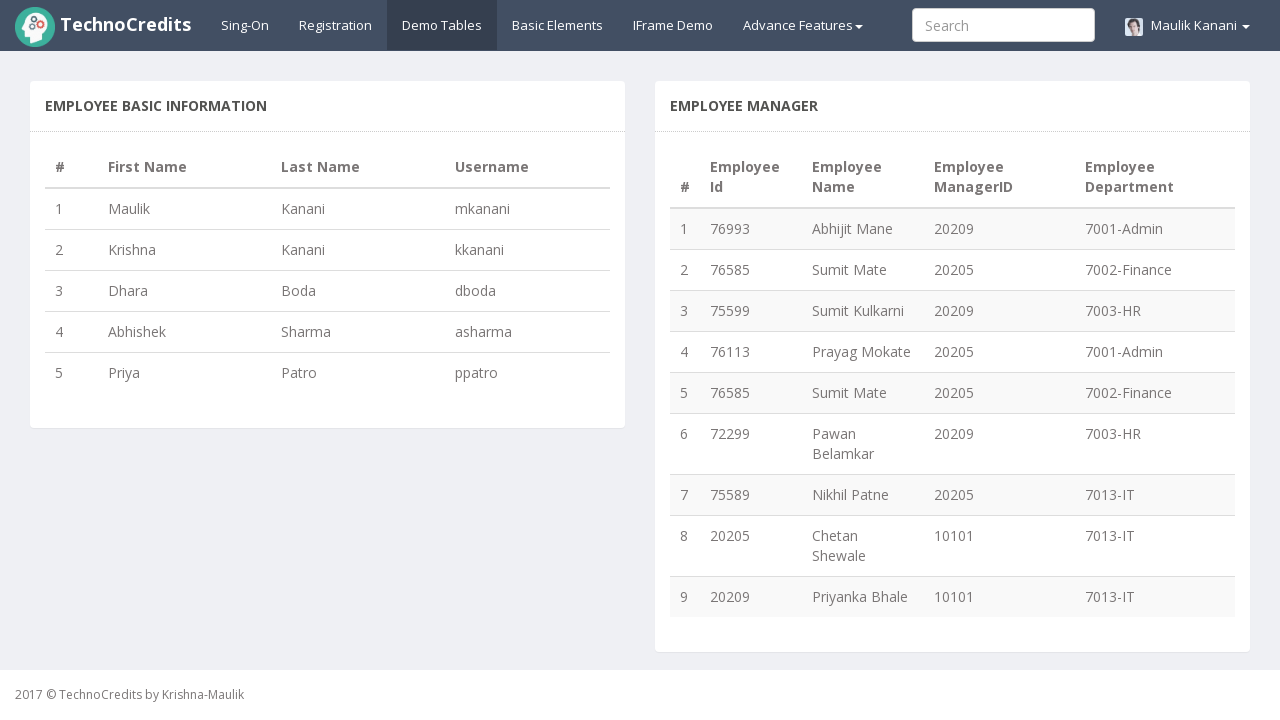